Tests the complete e-commerce checkout flow on DemoBlaze: selecting a Samsung Galaxy S6 phone, adding it to cart, navigating to cart, placing an order by filling in customer and payment details, and completing the purchase.

Starting URL: https://www.demoblaze.com/index.html

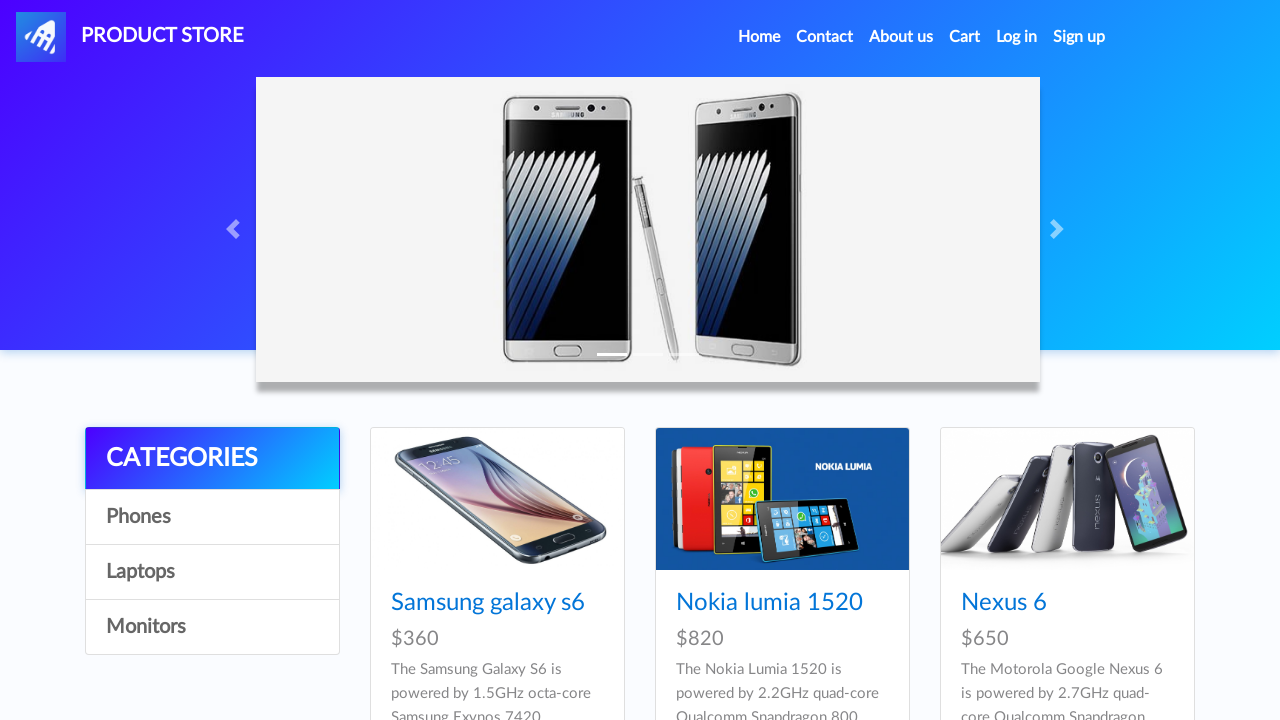

Clicked on Samsung Galaxy S6 product at (488, 603) on a:has-text('Samsung galaxy s6')
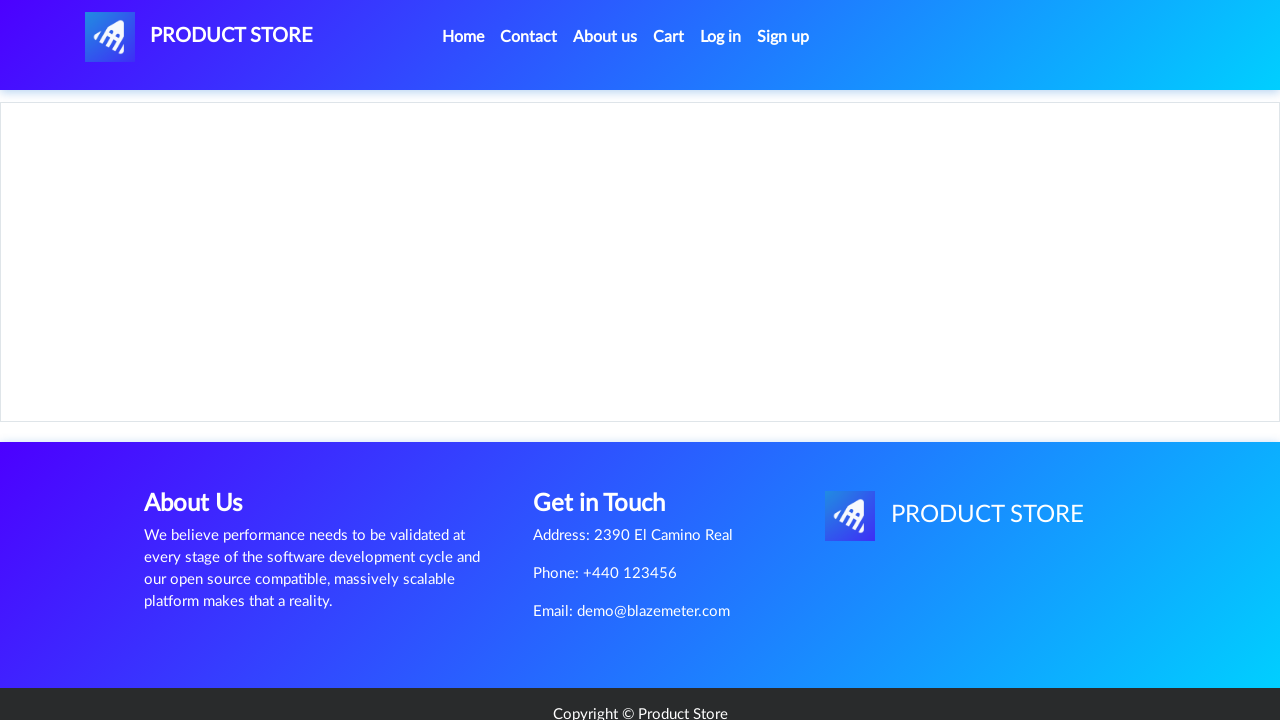

Product page loaded
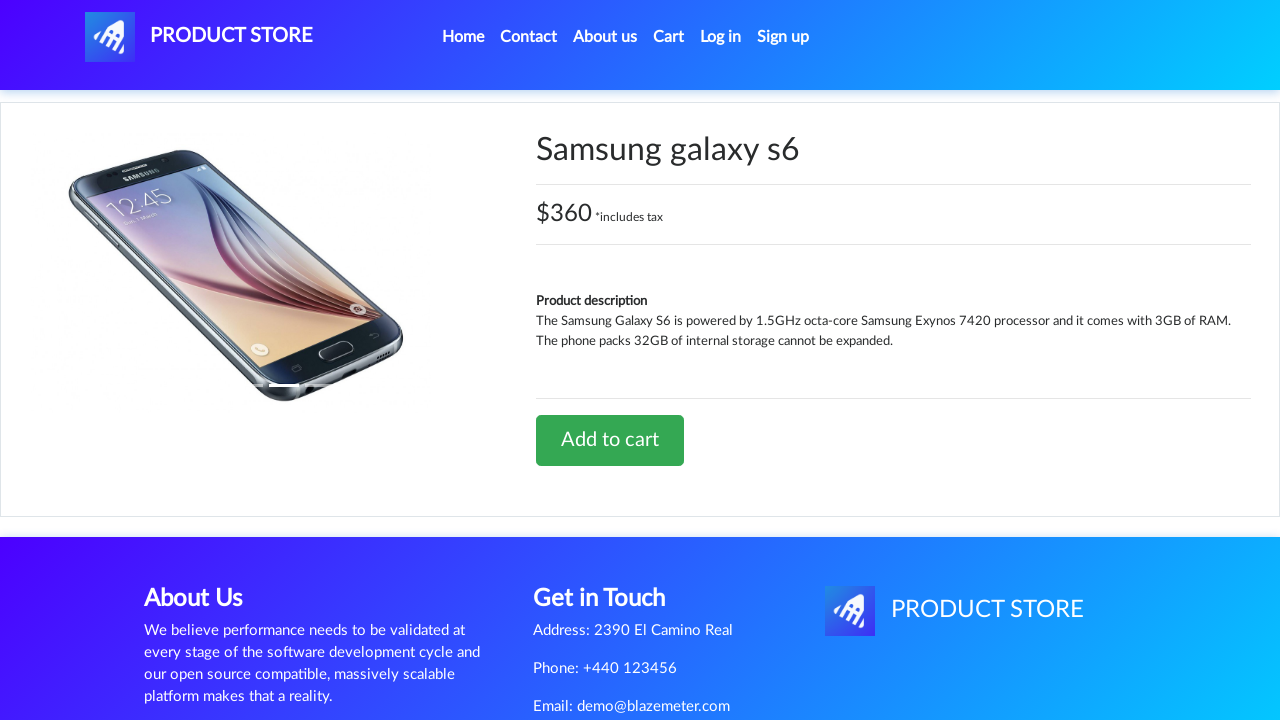

Clicked Add to cart button at (610, 440) on a:has-text('Add to cart')
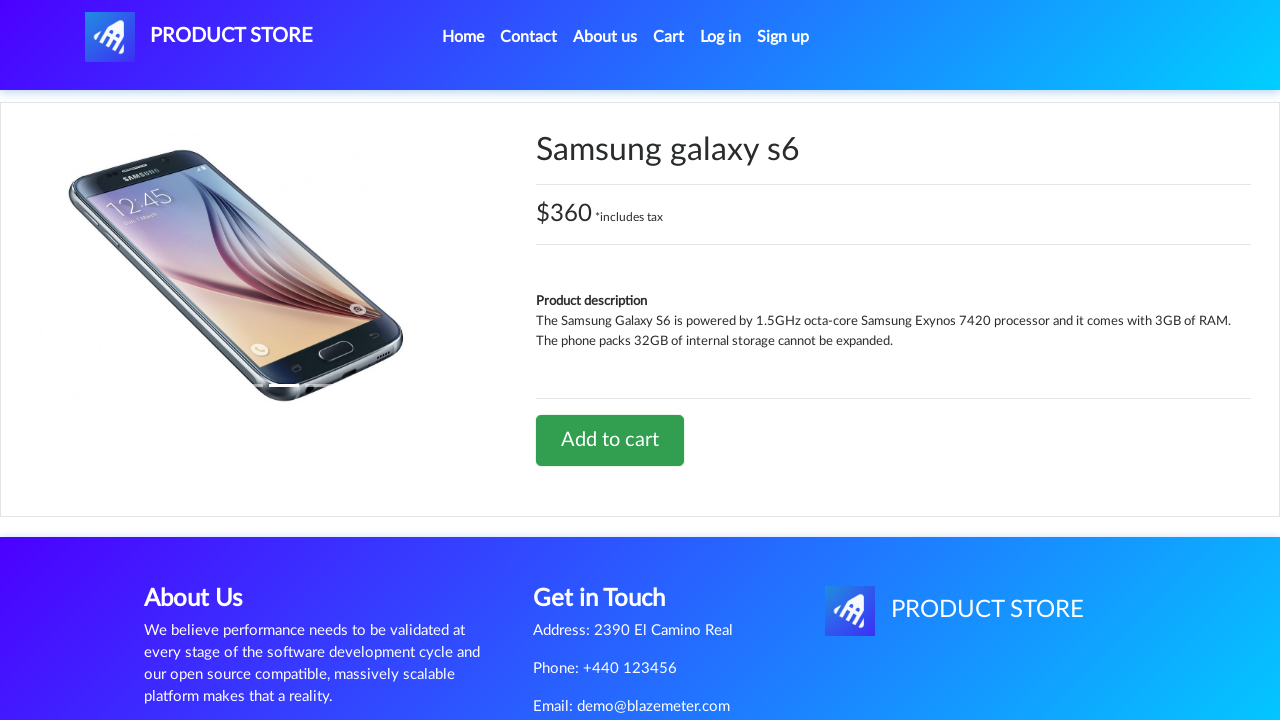

Accepted alert dialog and waited for confirmation
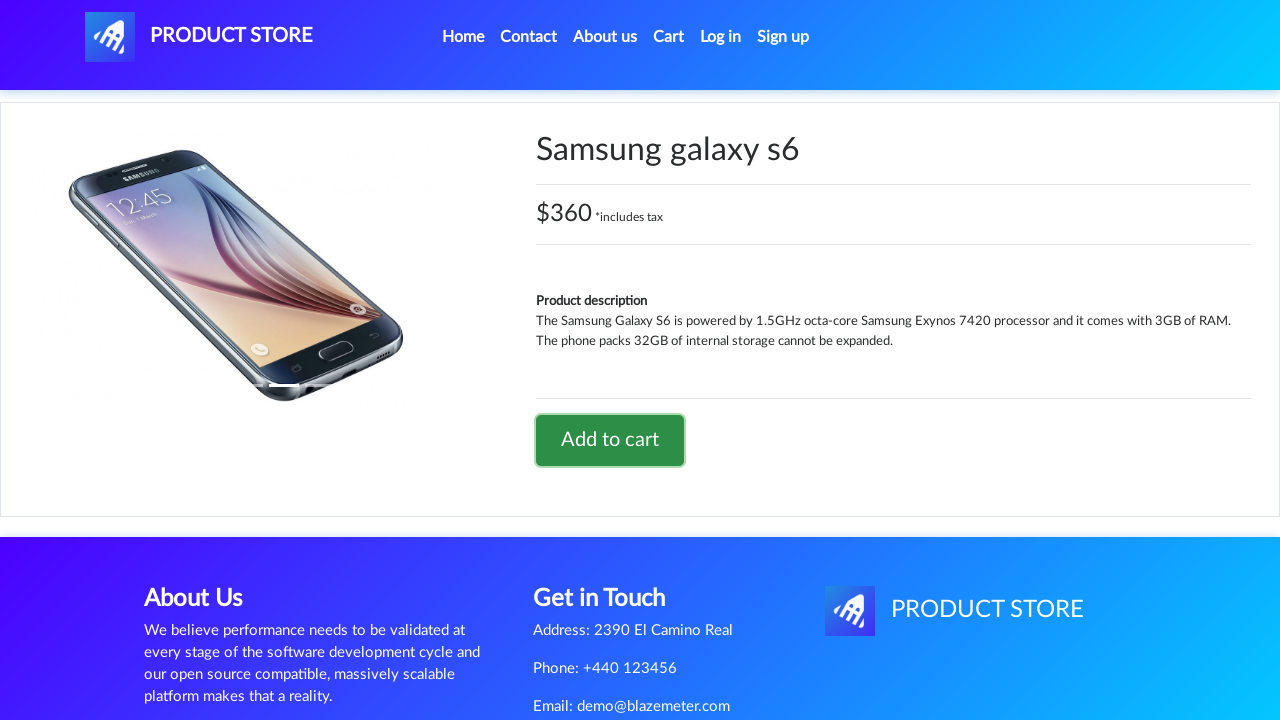

Clicked Home to navigate back to home page at (463, 37) on li.nav-item.active a.nav-link
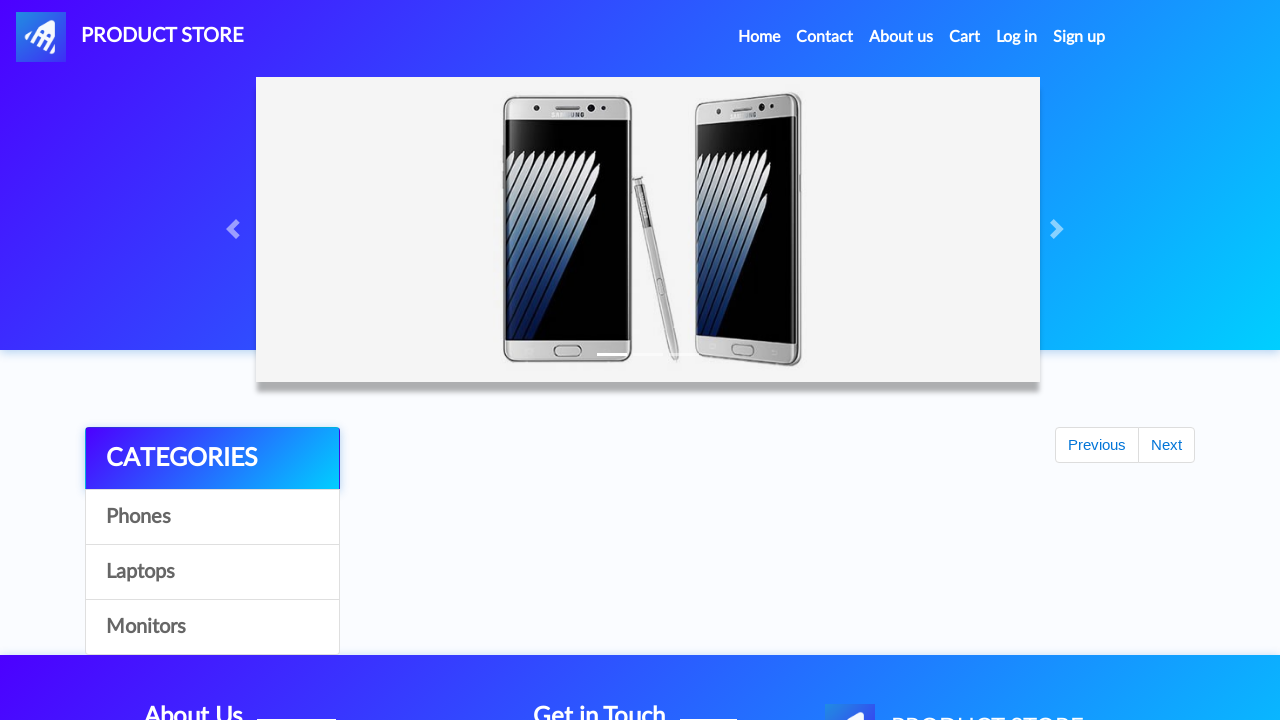

Home page loaded
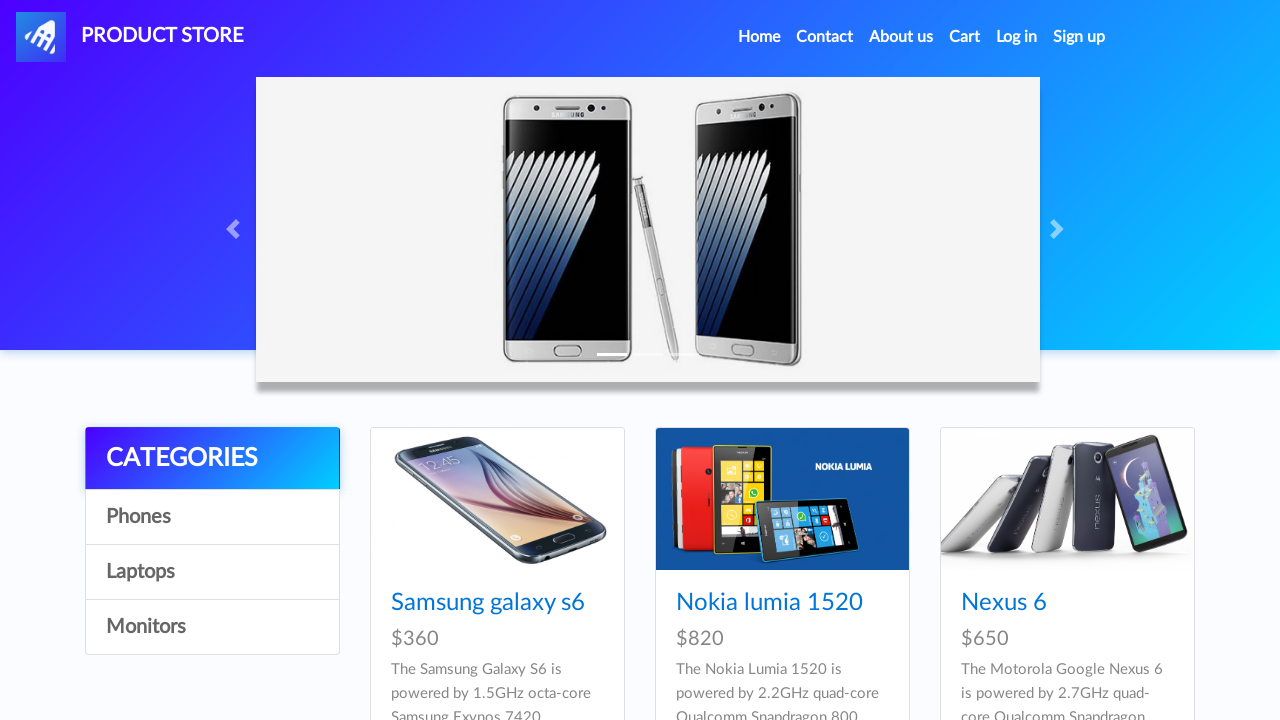

Clicked on Cart link at (965, 37) on a:has-text('Cart')
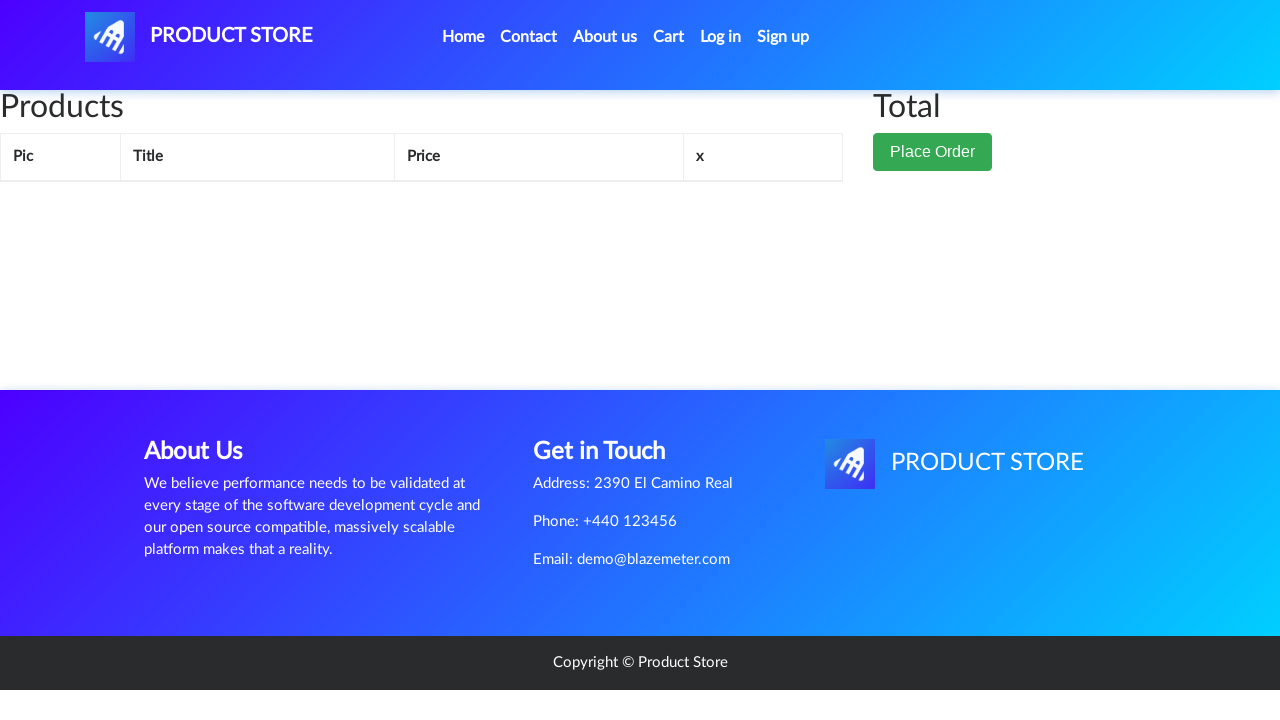

Cart page loaded with Samsung Galaxy S6
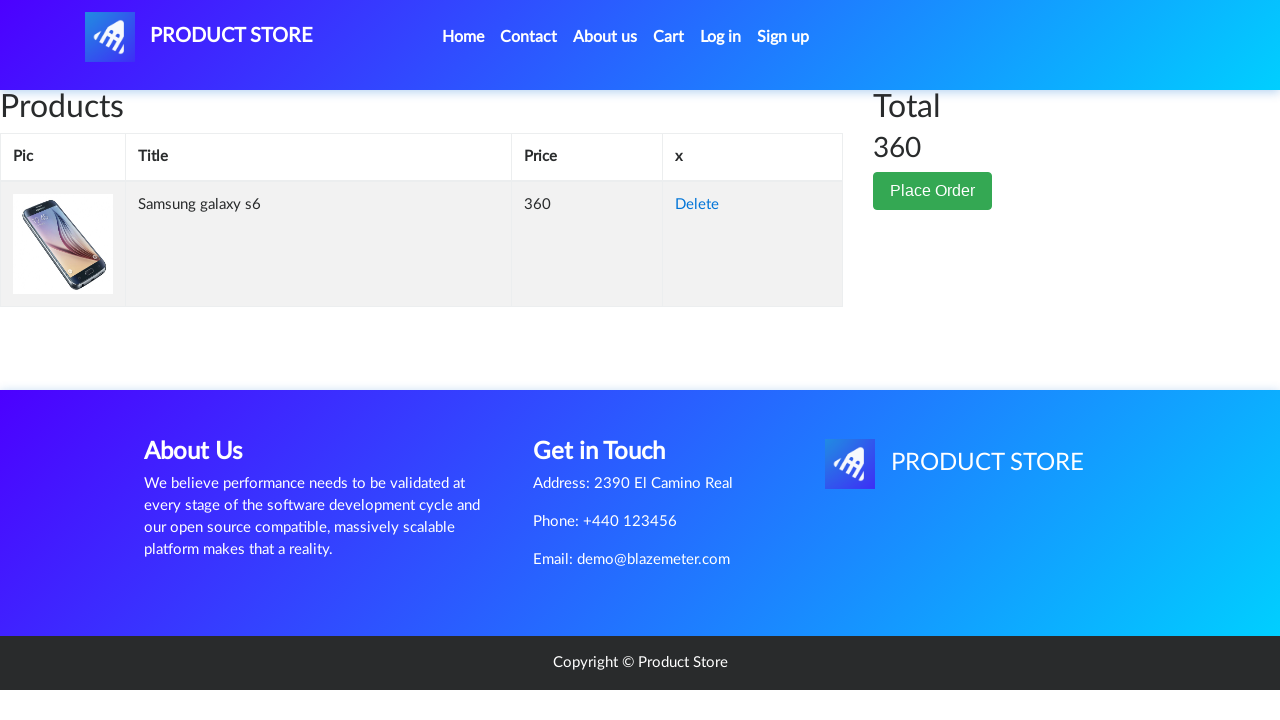

Clicked Place Order button at (933, 191) on button:has-text('Place Order')
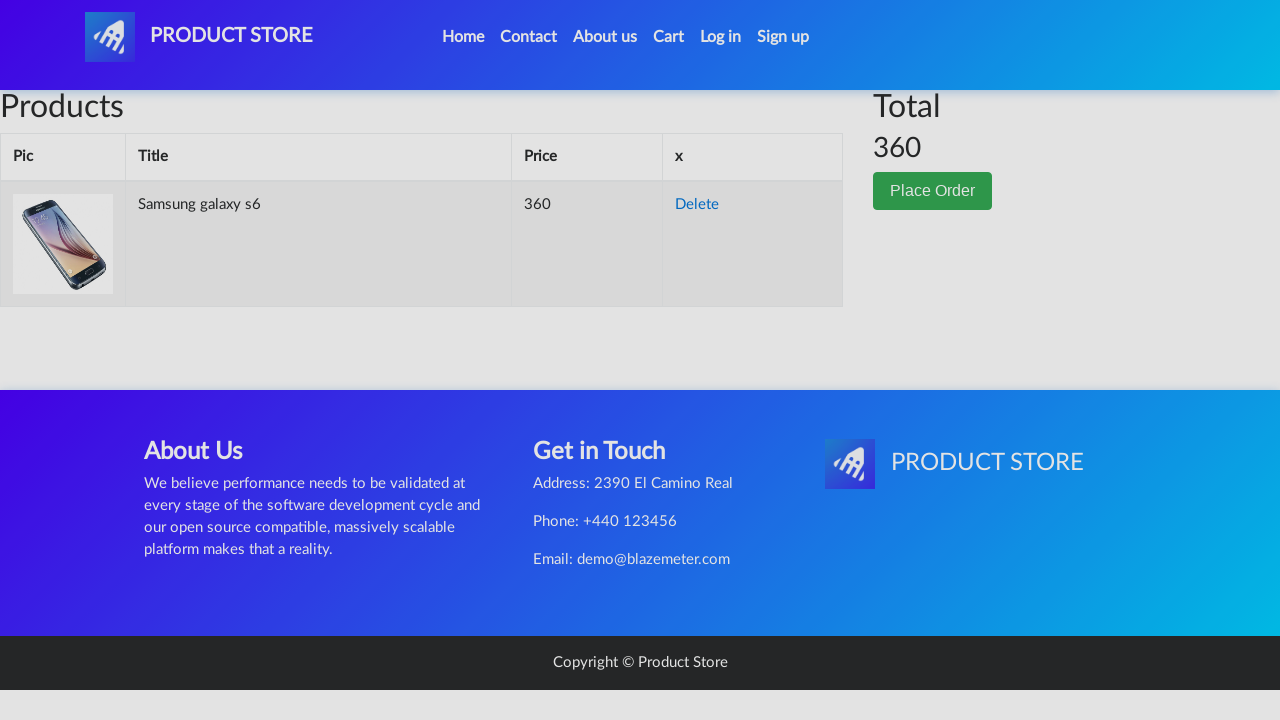

Order form modal appeared
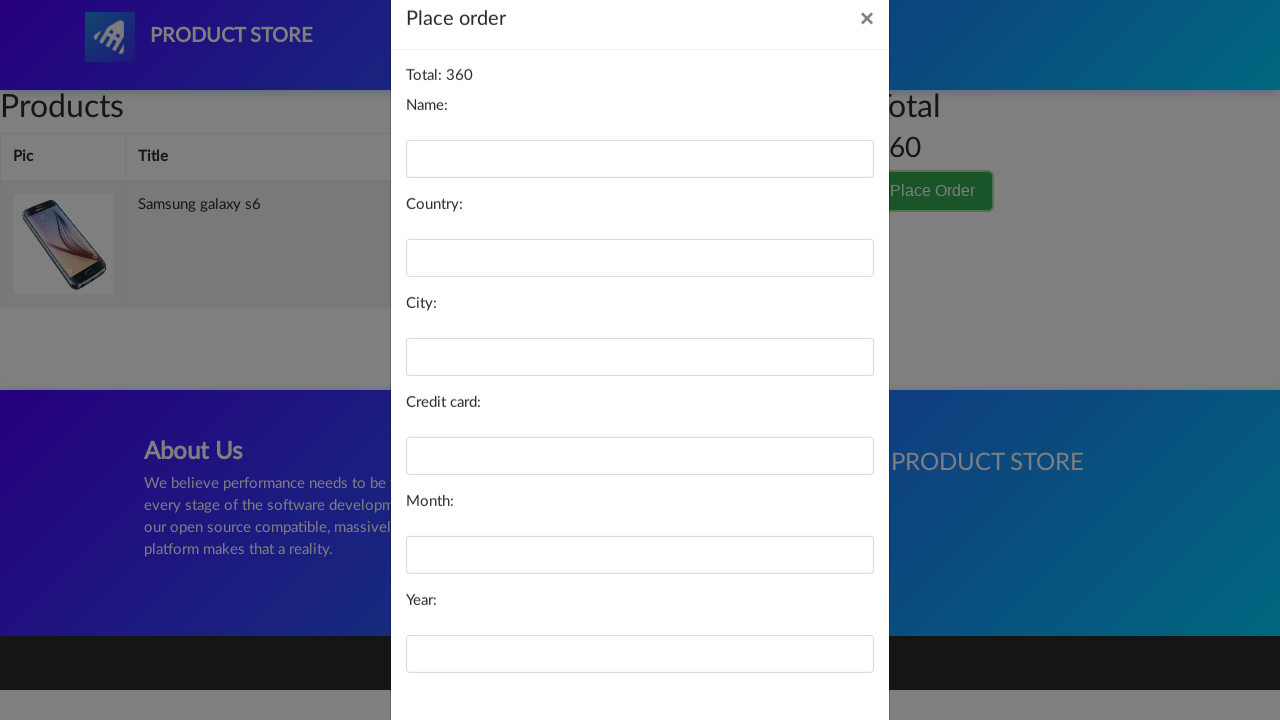

Filled in customer name: smith on #name
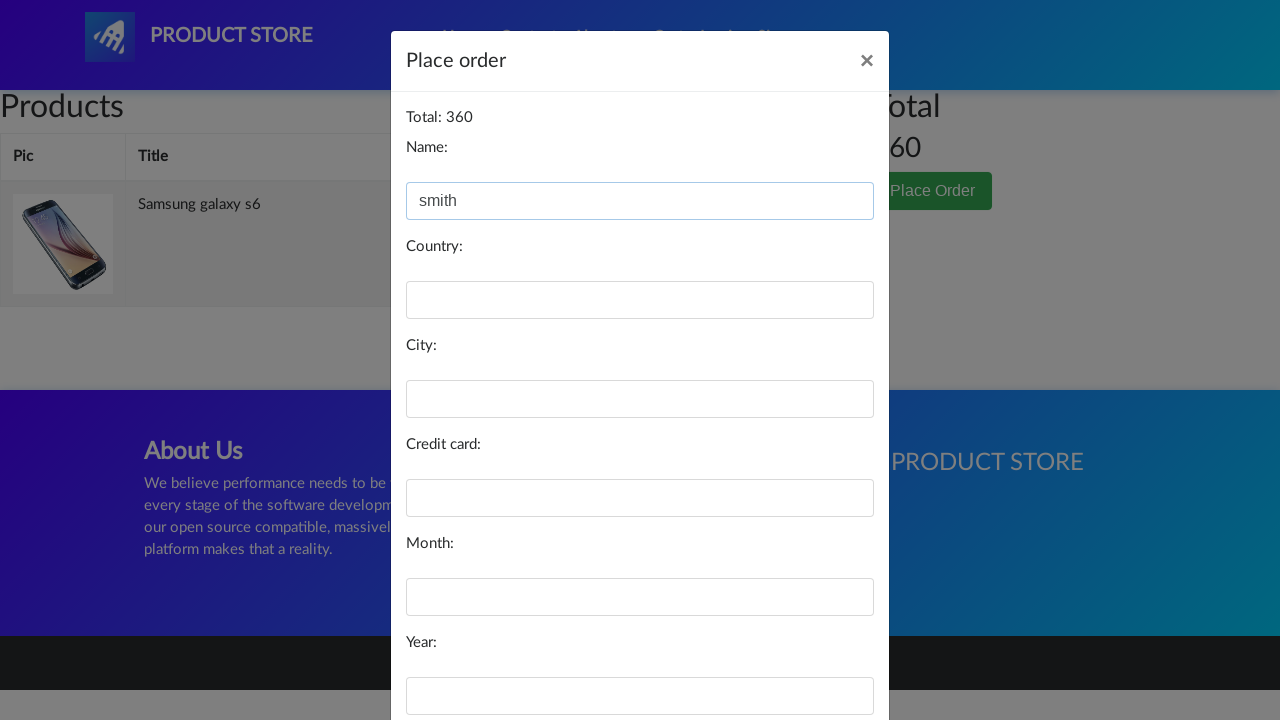

Filled in country: India on #country
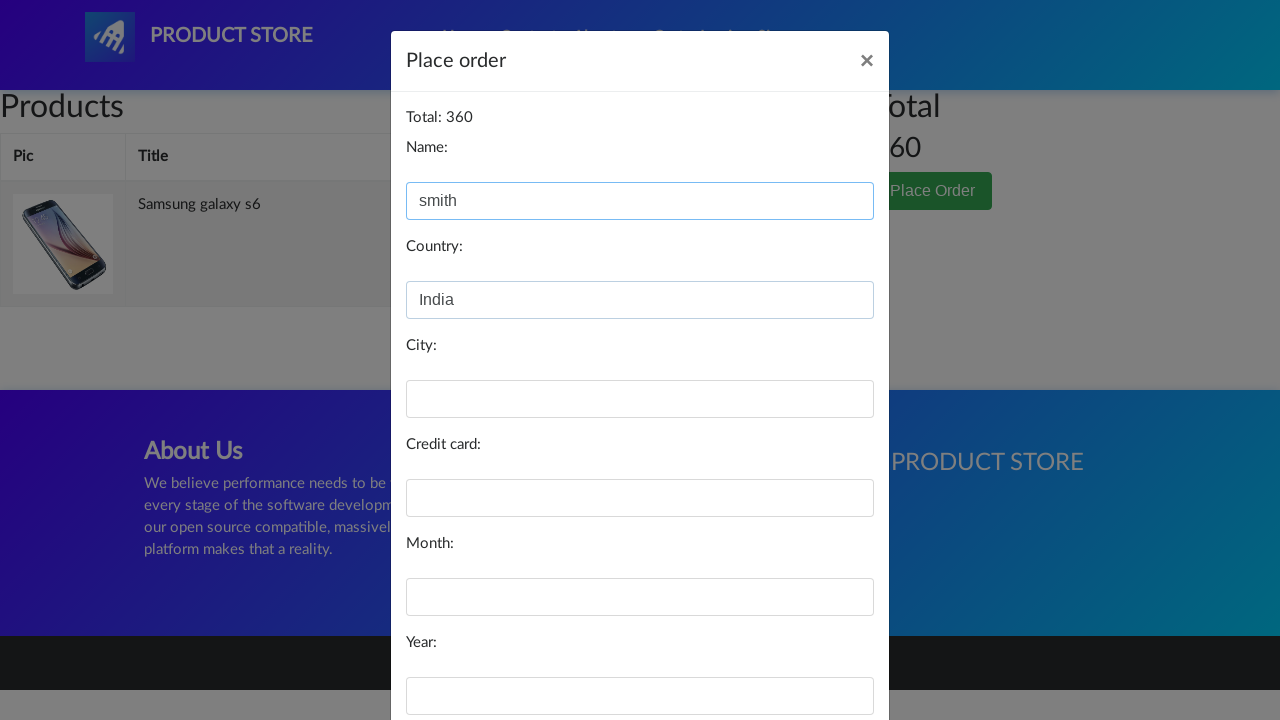

Filled in city: Hyderabad on #city
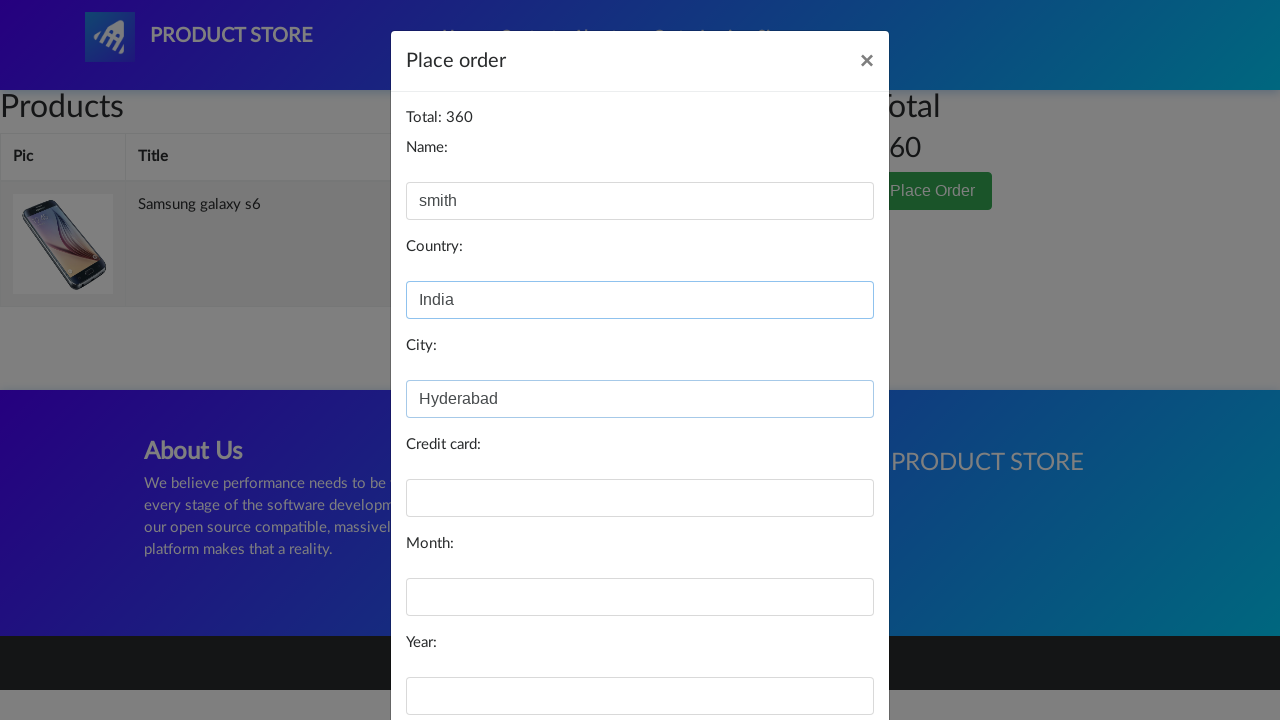

Filled in credit card number on #card
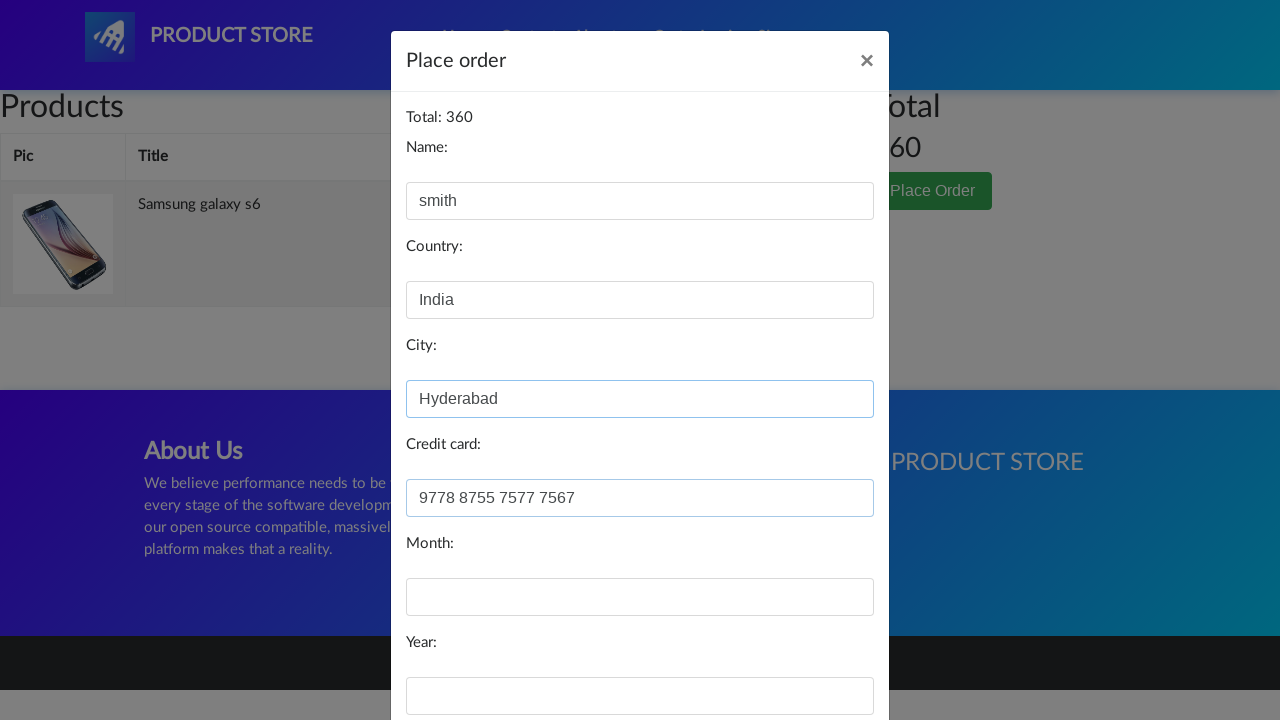

Filled in month: April on #month
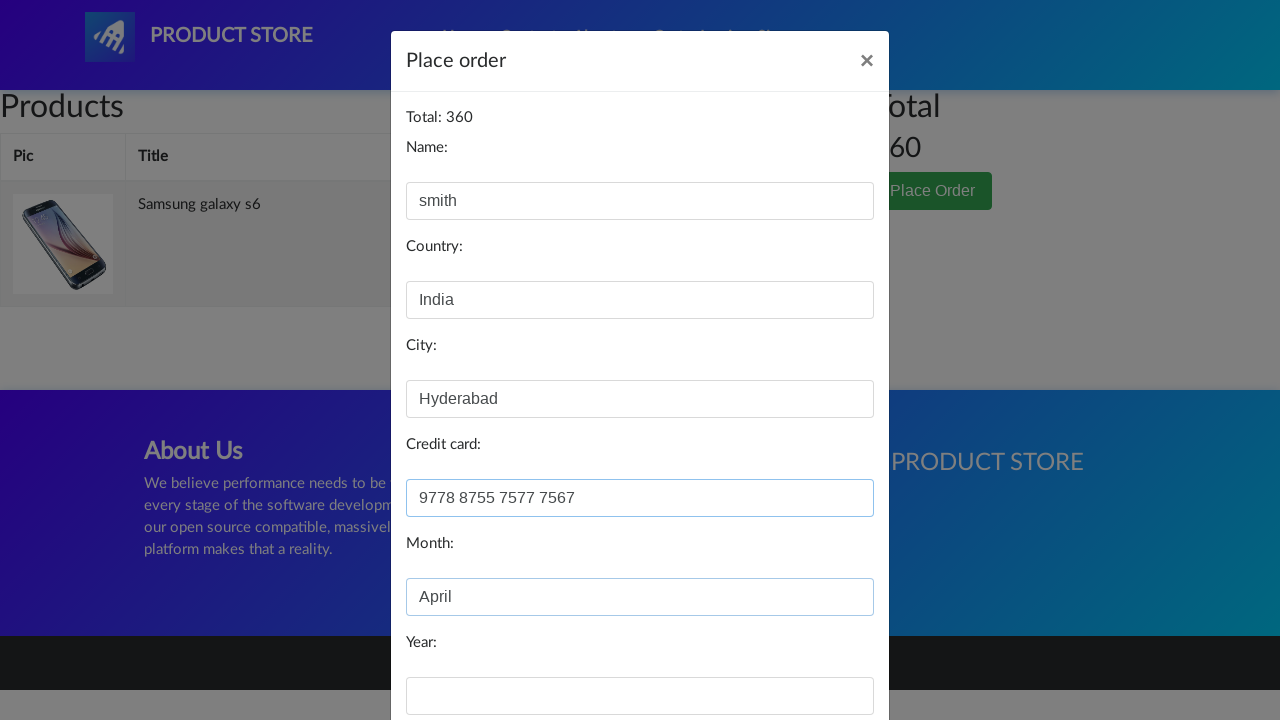

Filled in year: 2022 on #year
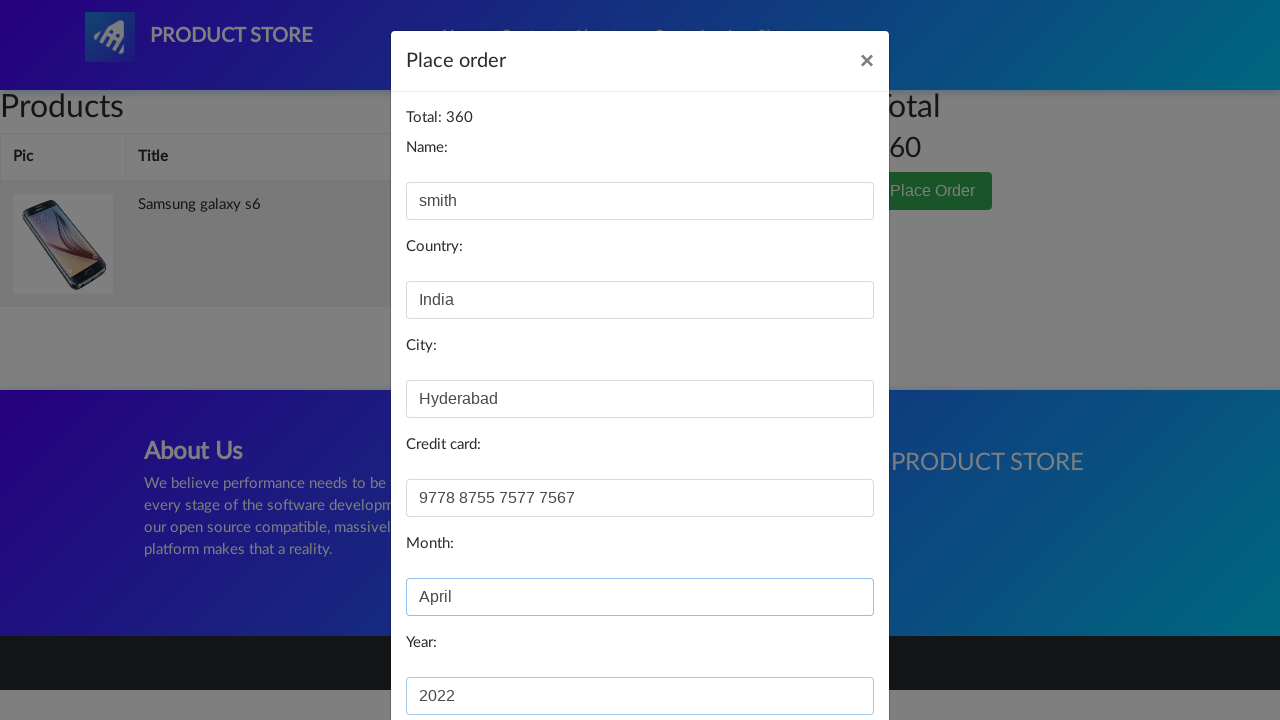

Clicked Purchase button to complete order at (823, 655) on button:has-text('Purchase')
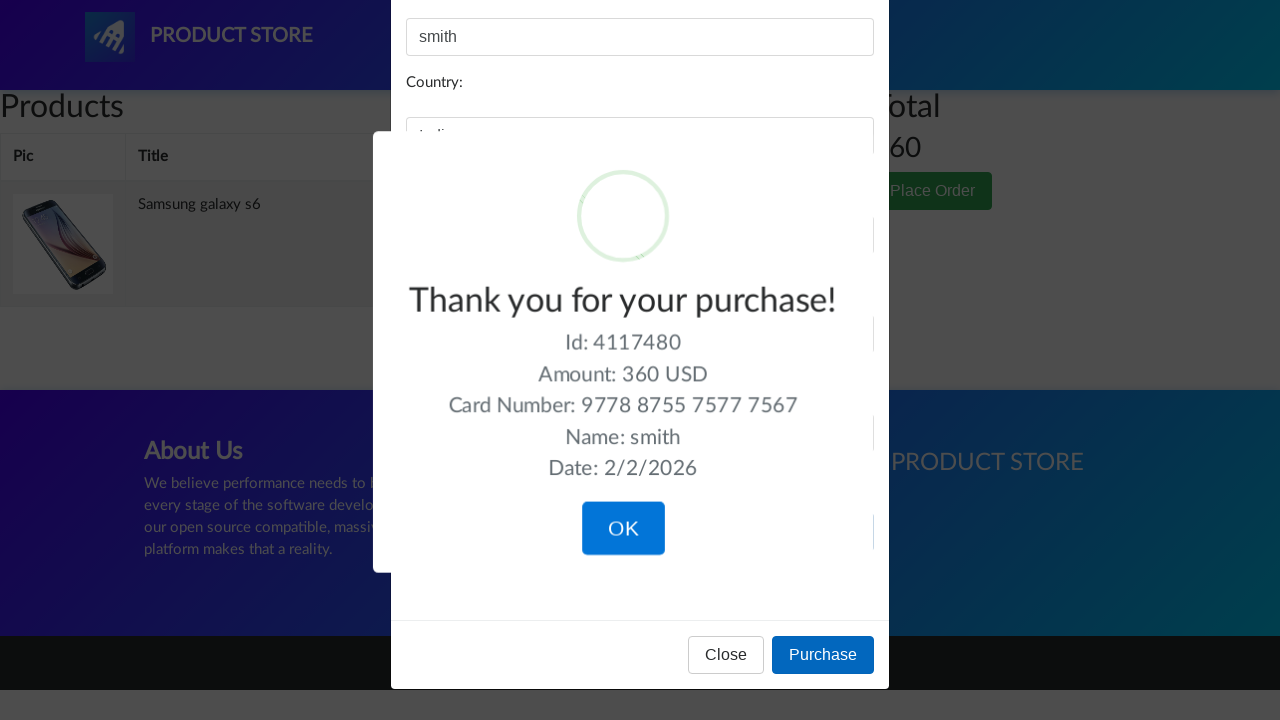

Purchase confirmation dialog appeared
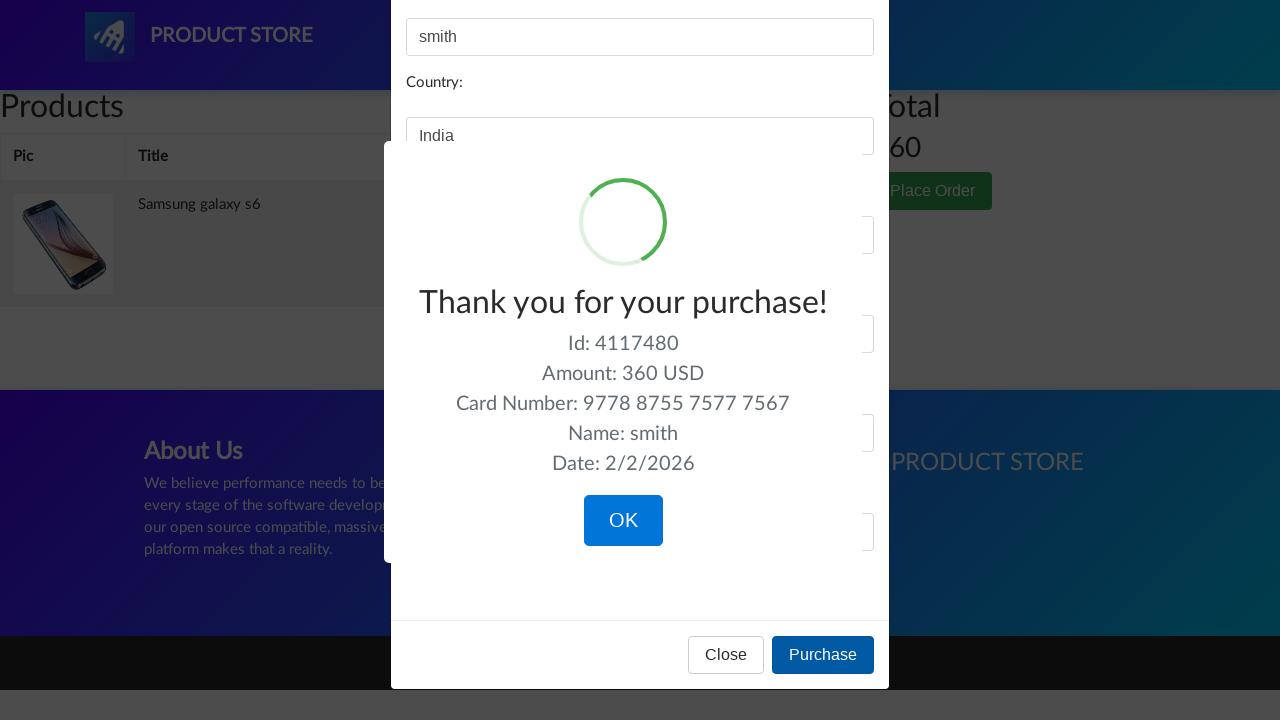

Clicked OK button to complete the checkout flow at (623, 521) on button:has-text('OK')
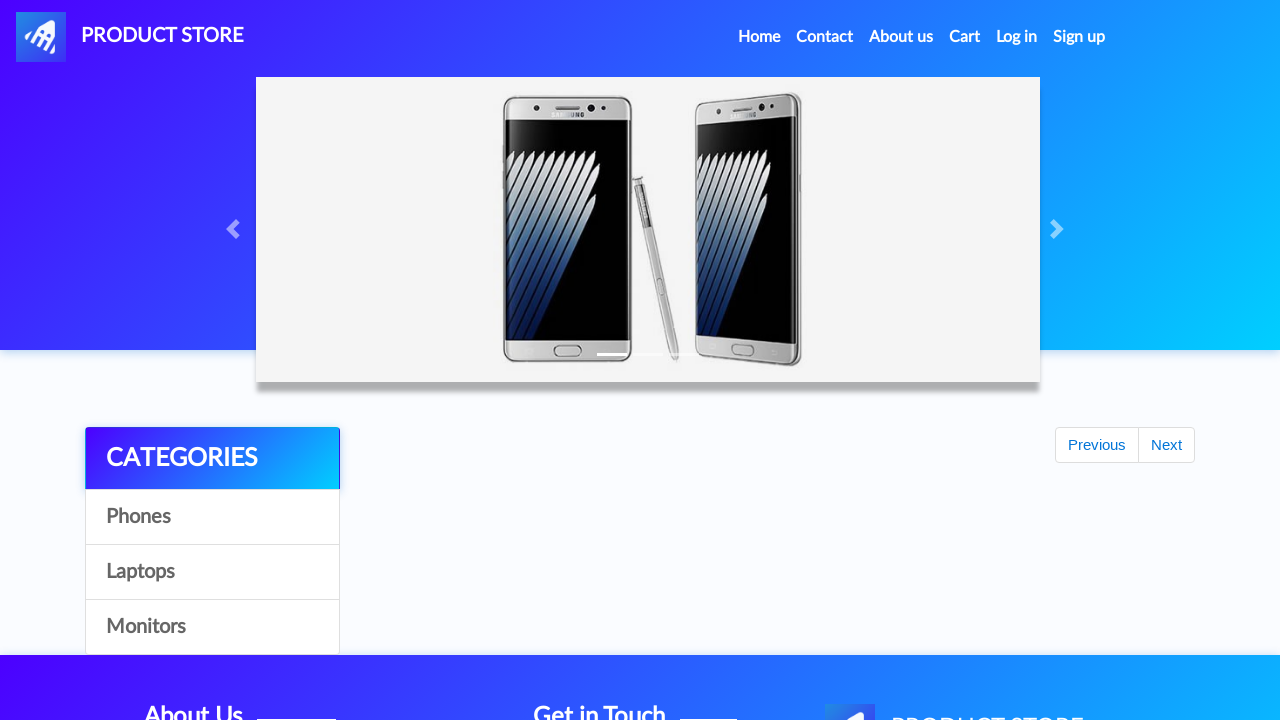

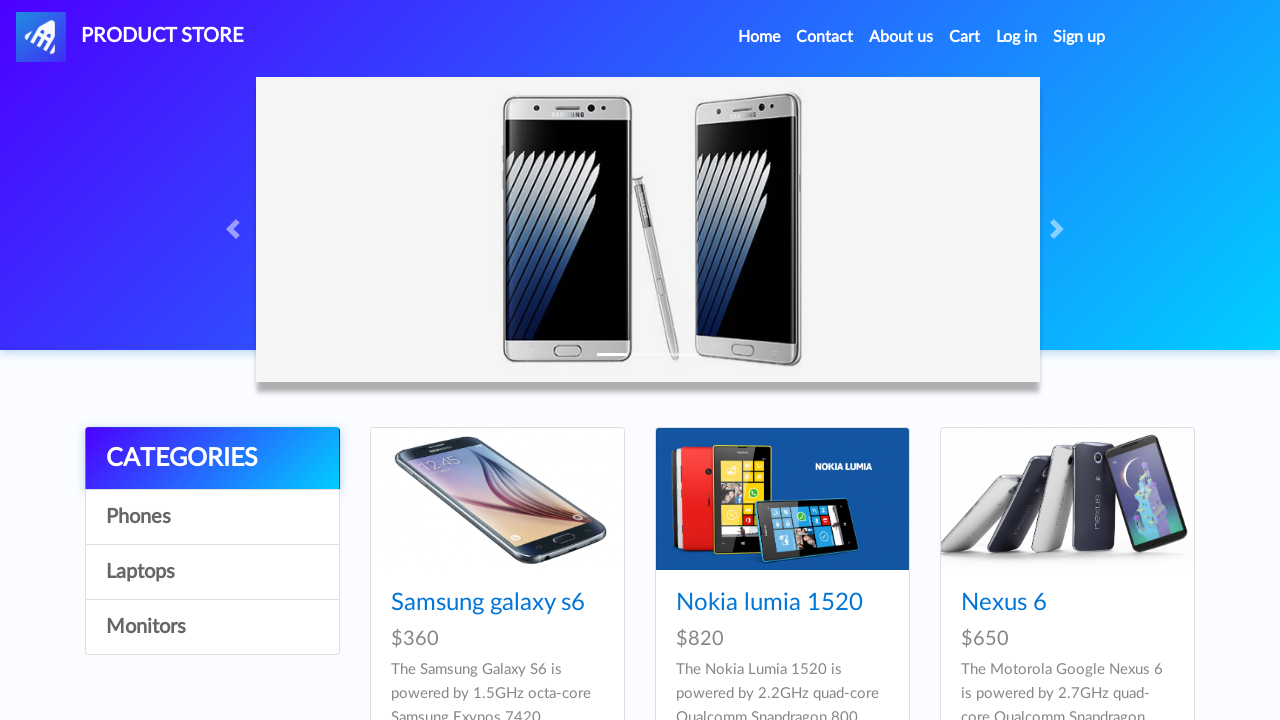